Tests click-and-hold drag selection on a selectable list, selecting multiple items by dragging from first to a target item.

Starting URL: https://automationfc.github.io/jquery-selectable/

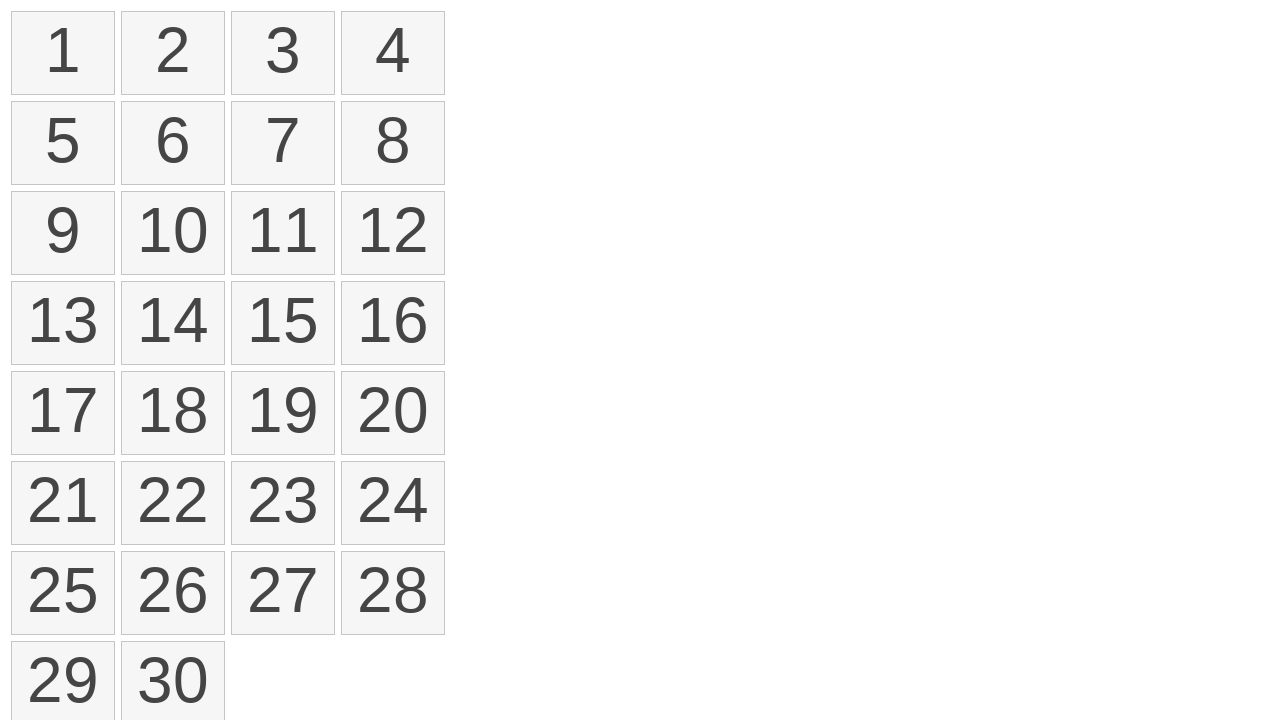

Waited for selectable items to load
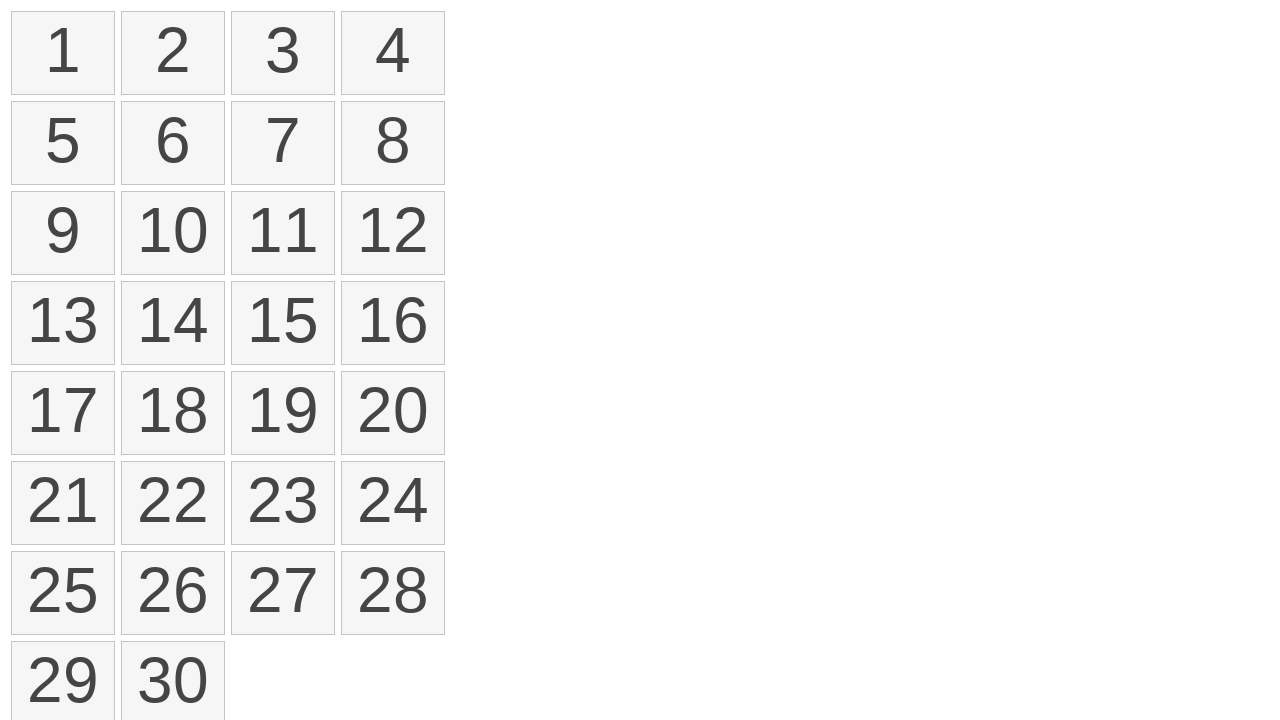

Located all selectable items
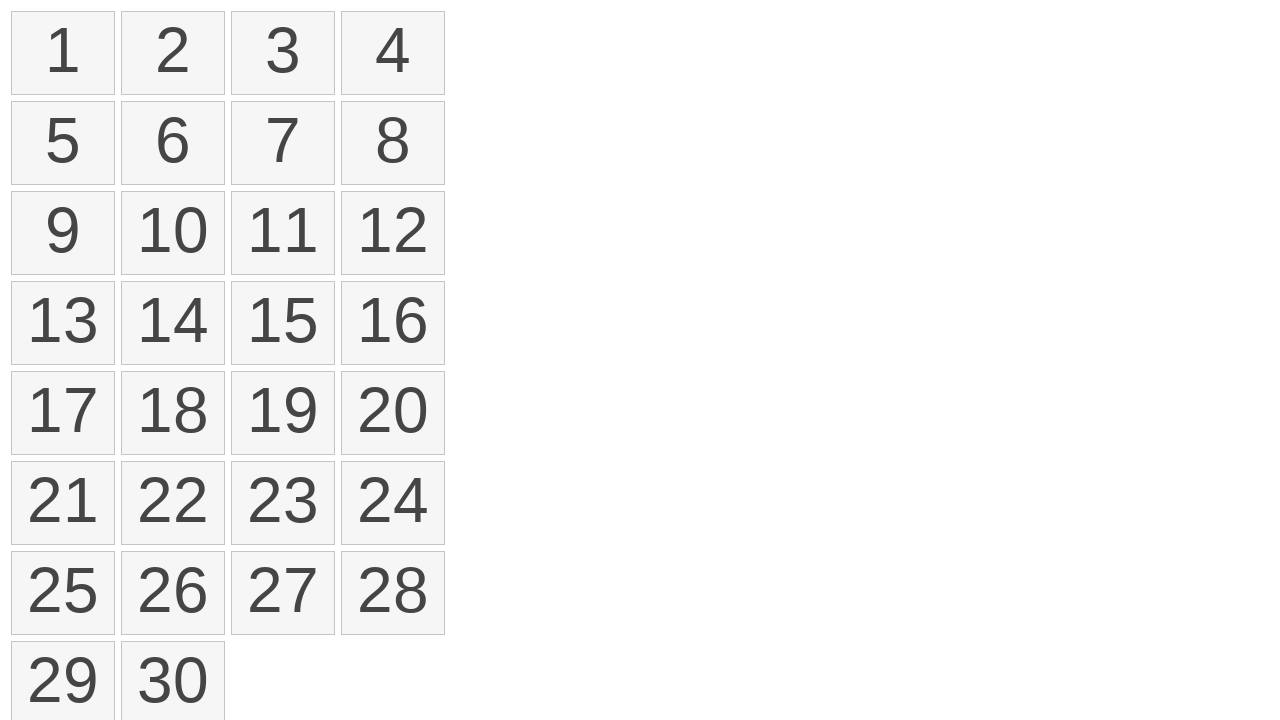

Retrieved first item for drag operation
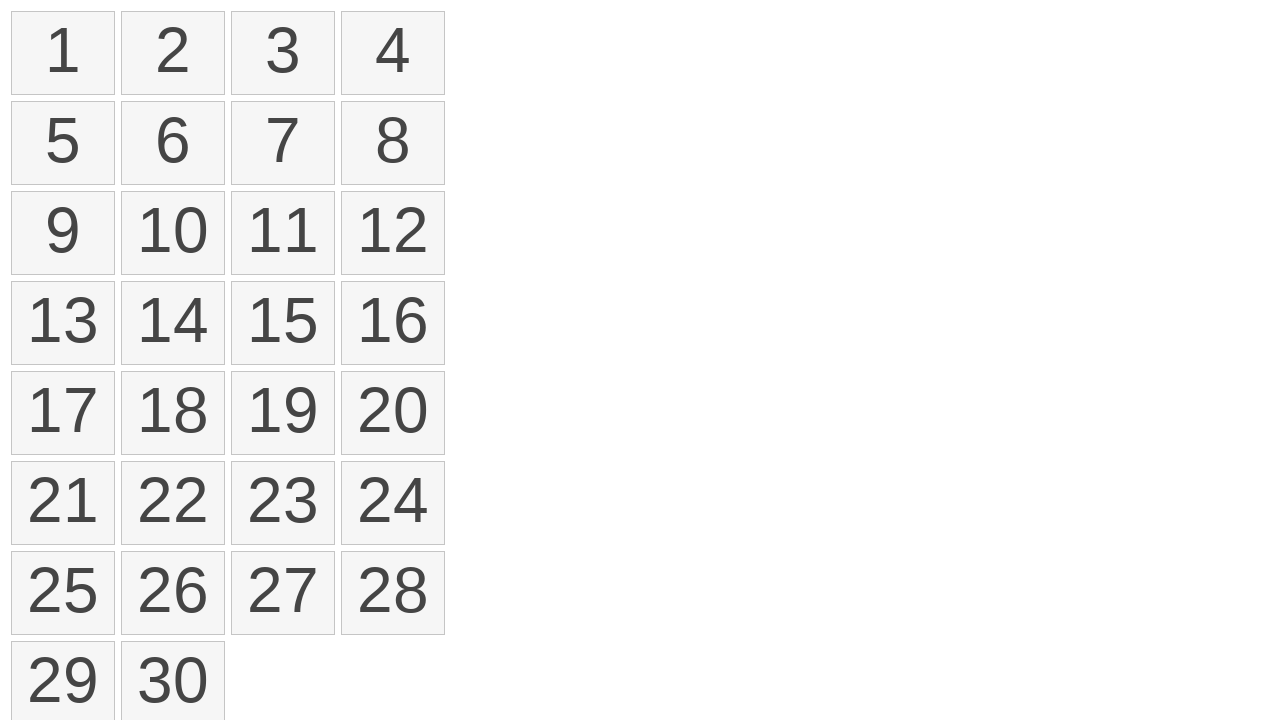

Retrieved 10th item as drag target
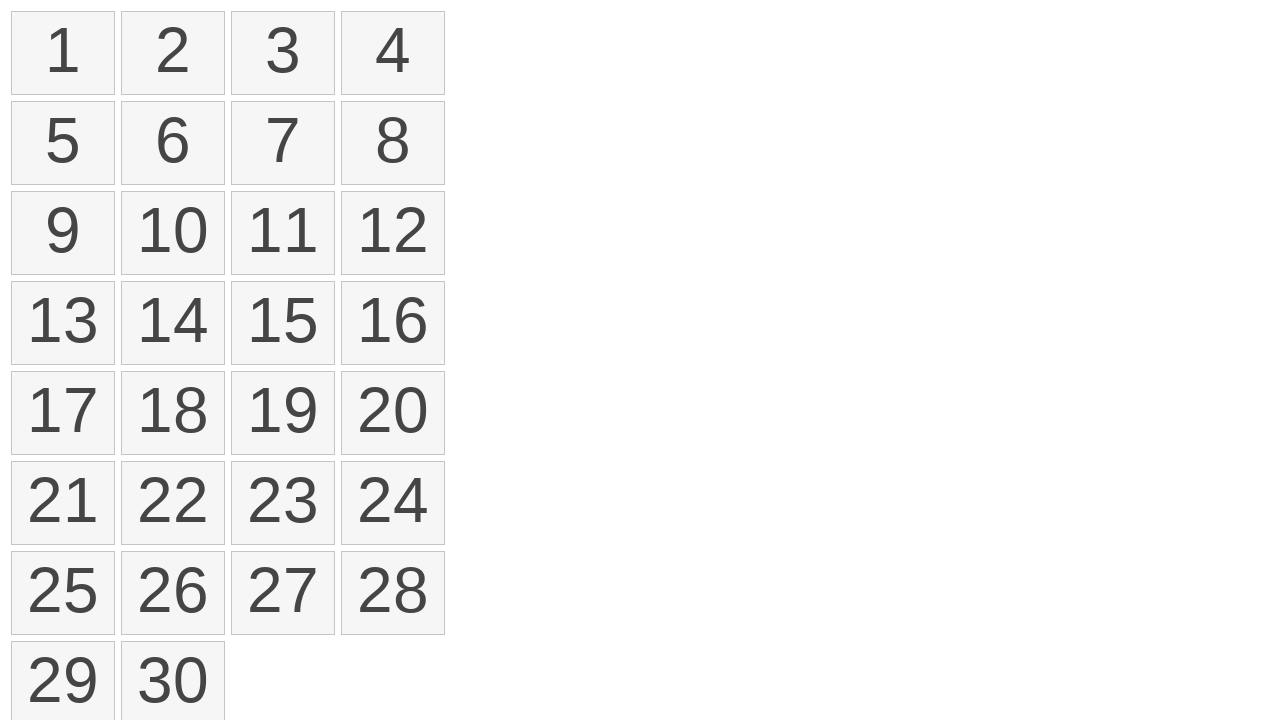

Performed click-and-hold drag from first item to 10th item at (173, 233)
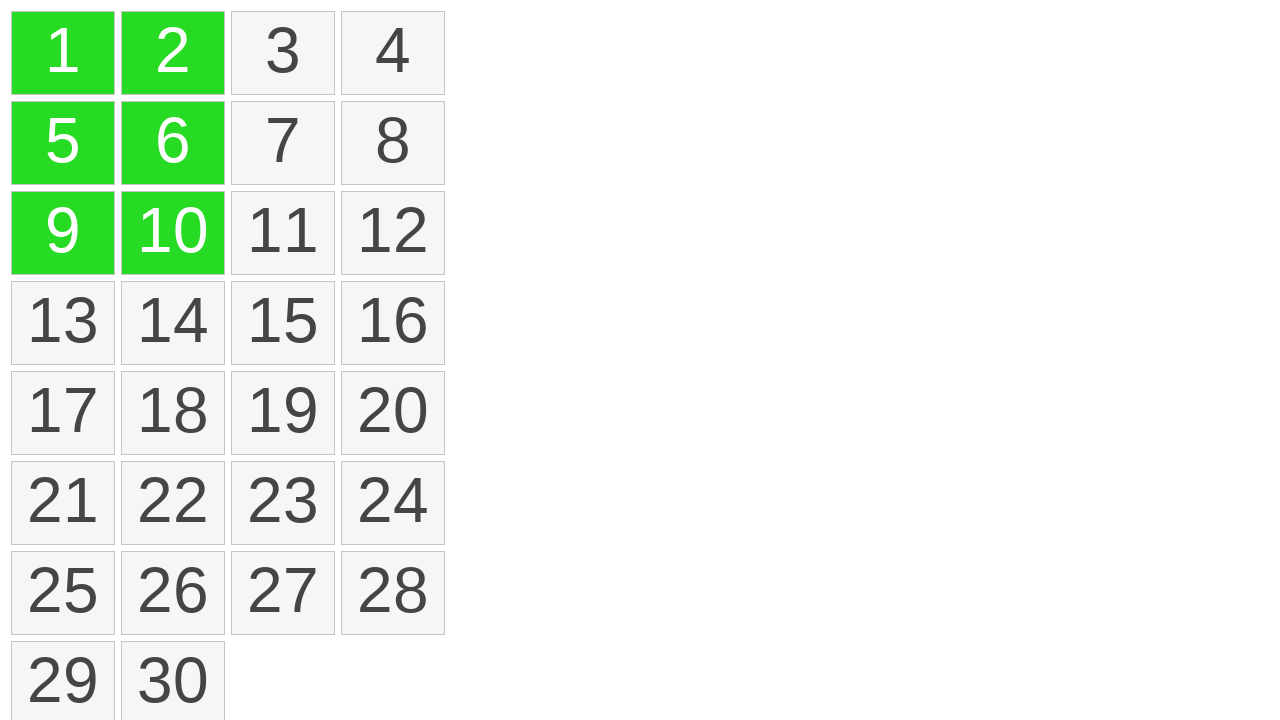

Waited 1 second for selection to complete
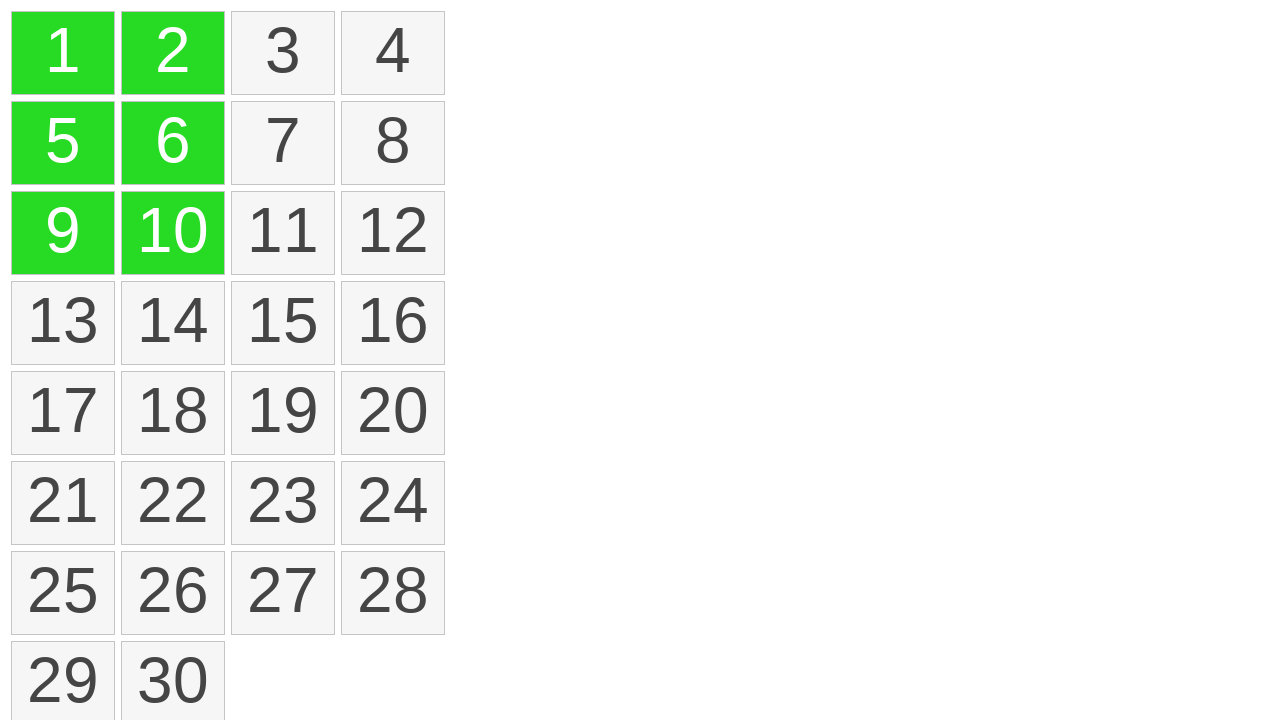

Located all selected items
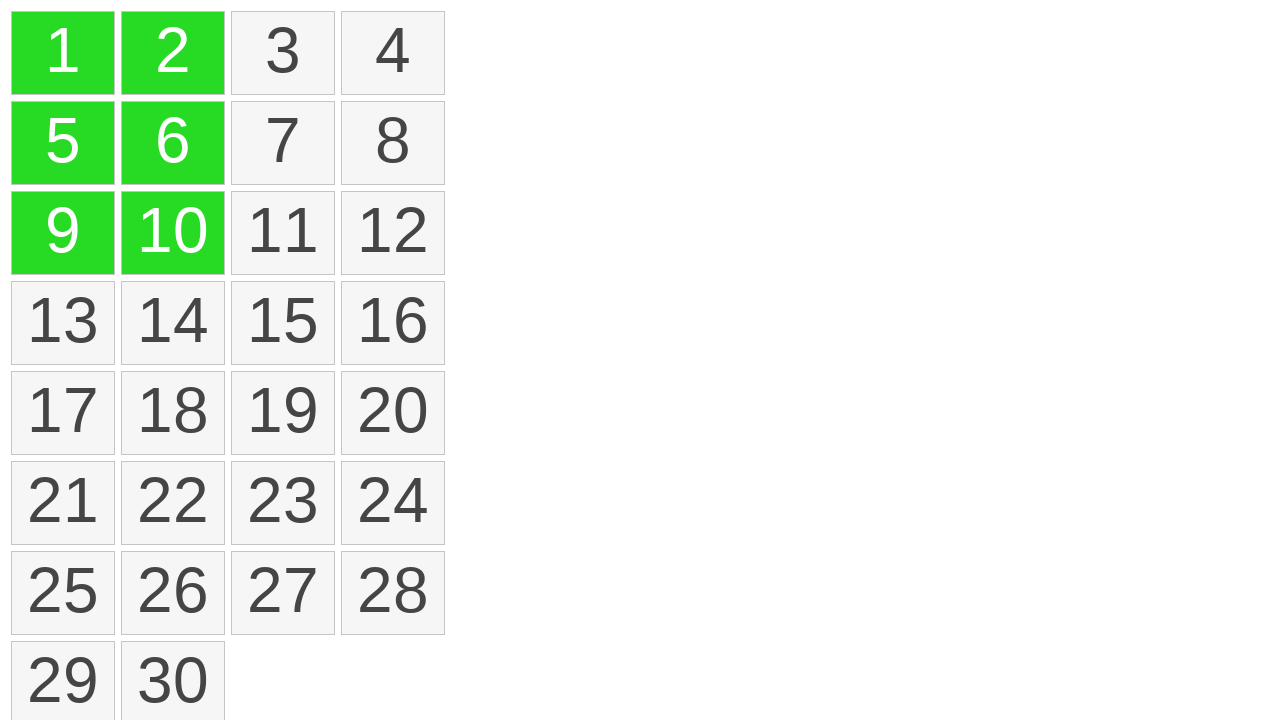

Verified that 6 items are selected
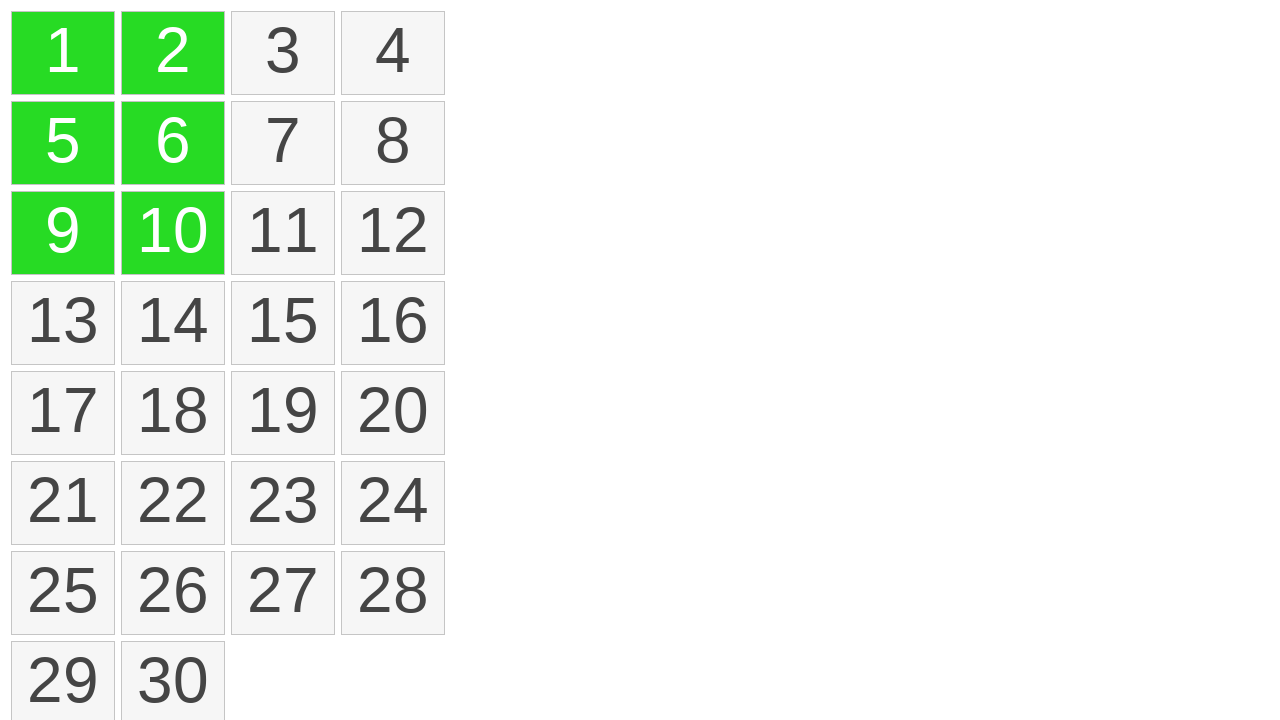

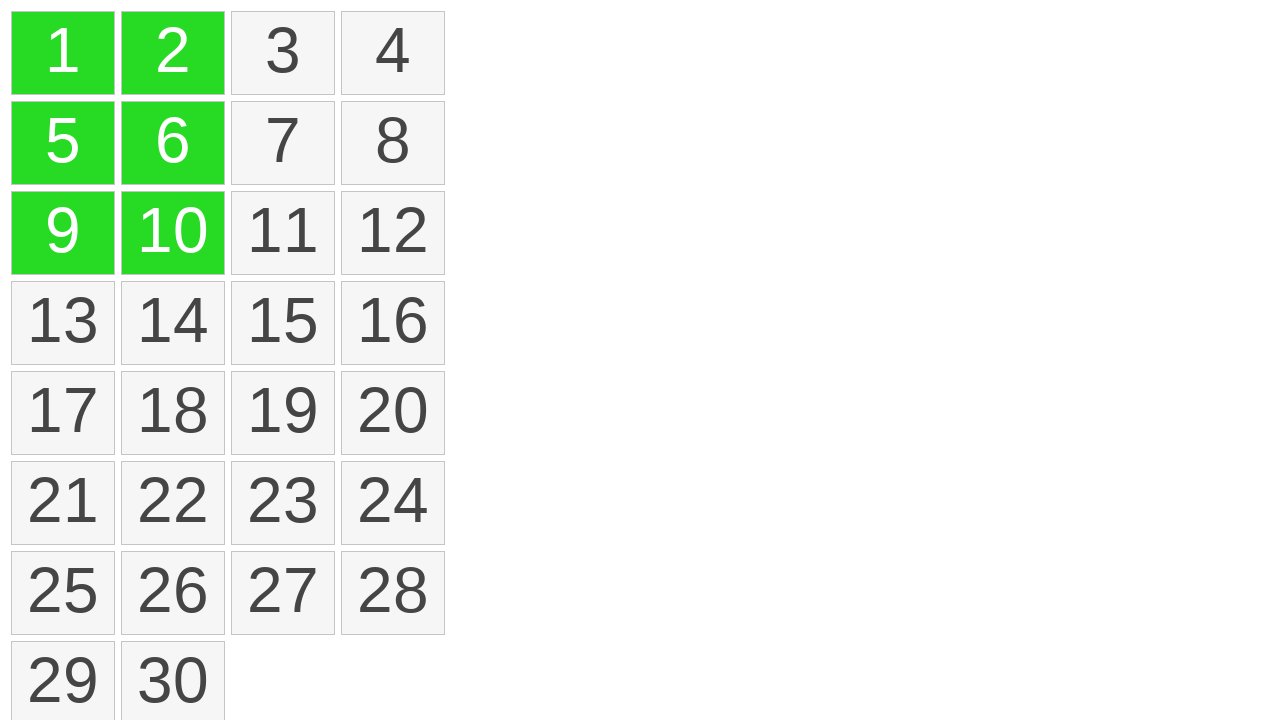